Opens the anhtester.com website and clicks the login button to navigate to the login page

Starting URL: https://anhtester.com/

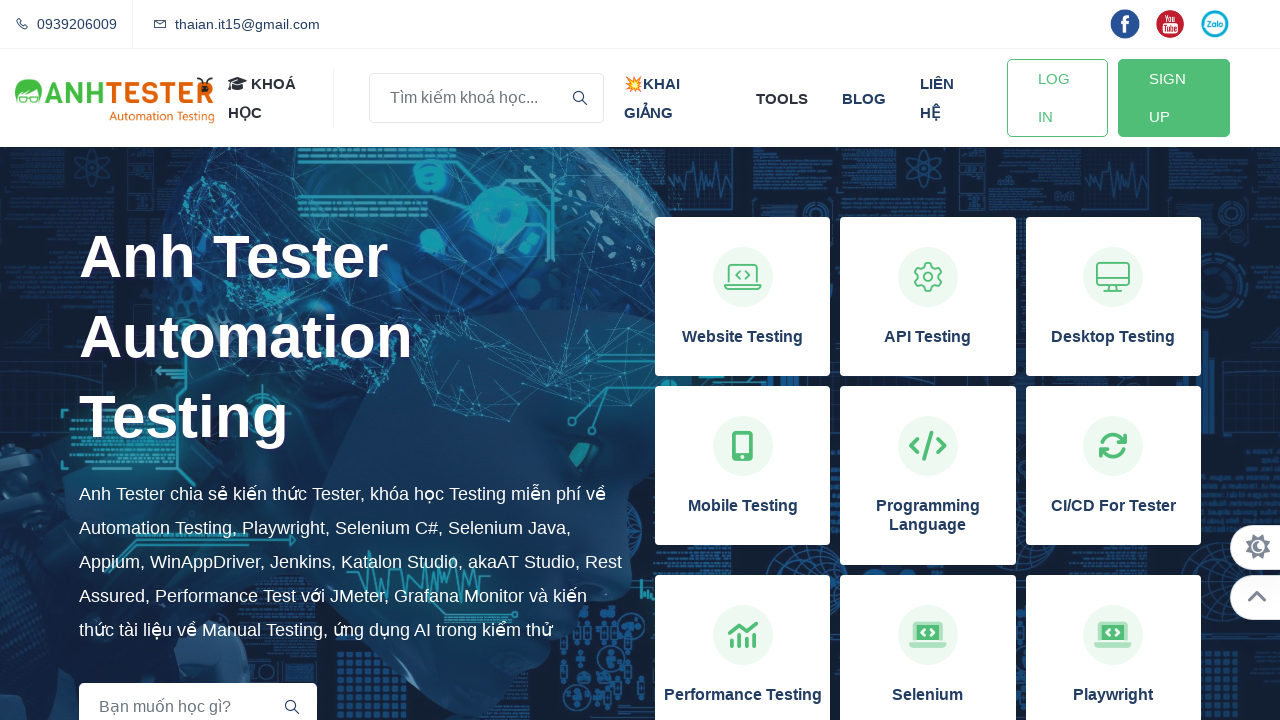

Navigated to https://anhtester.com/
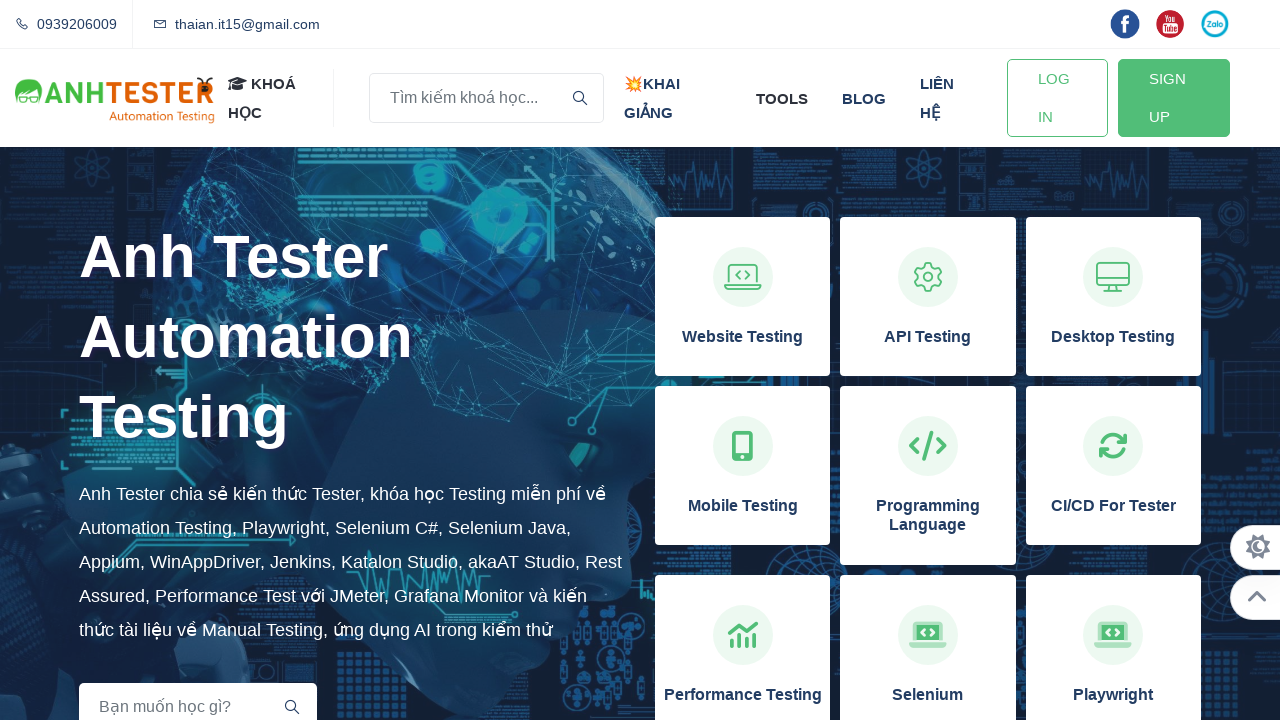

Clicked the login button to navigate to the login page at (1057, 98) on a#btn-login
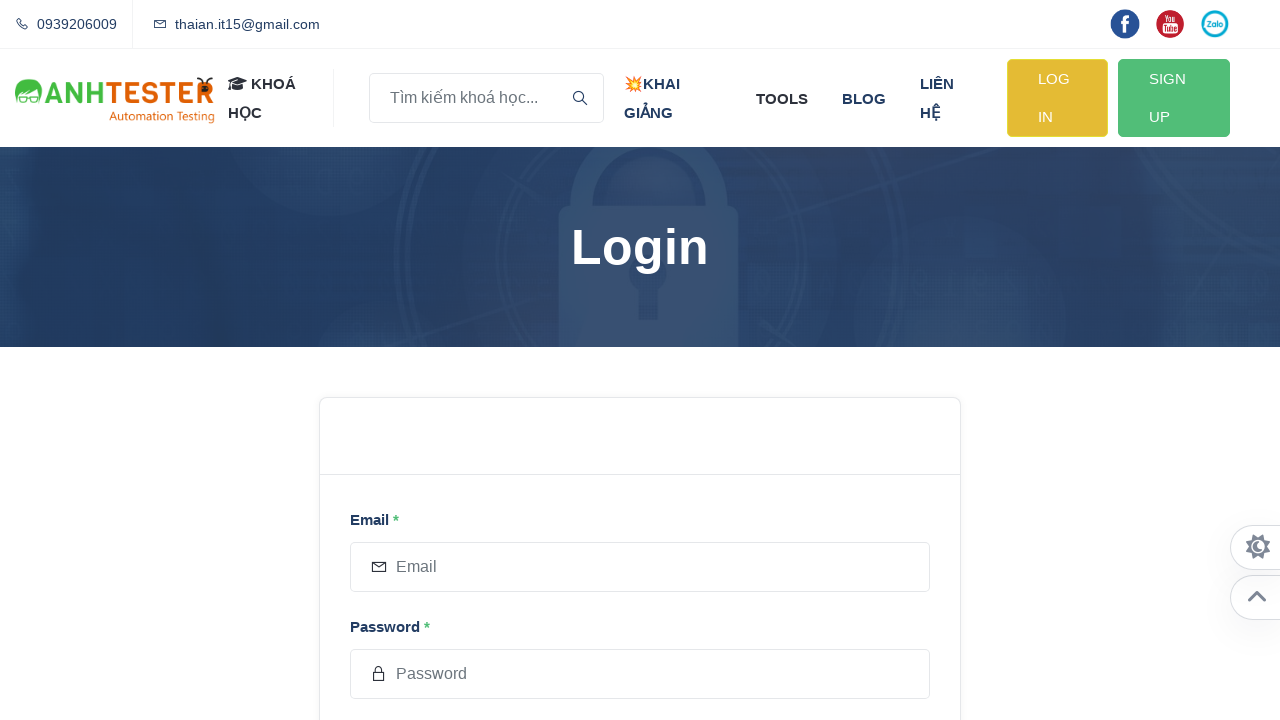

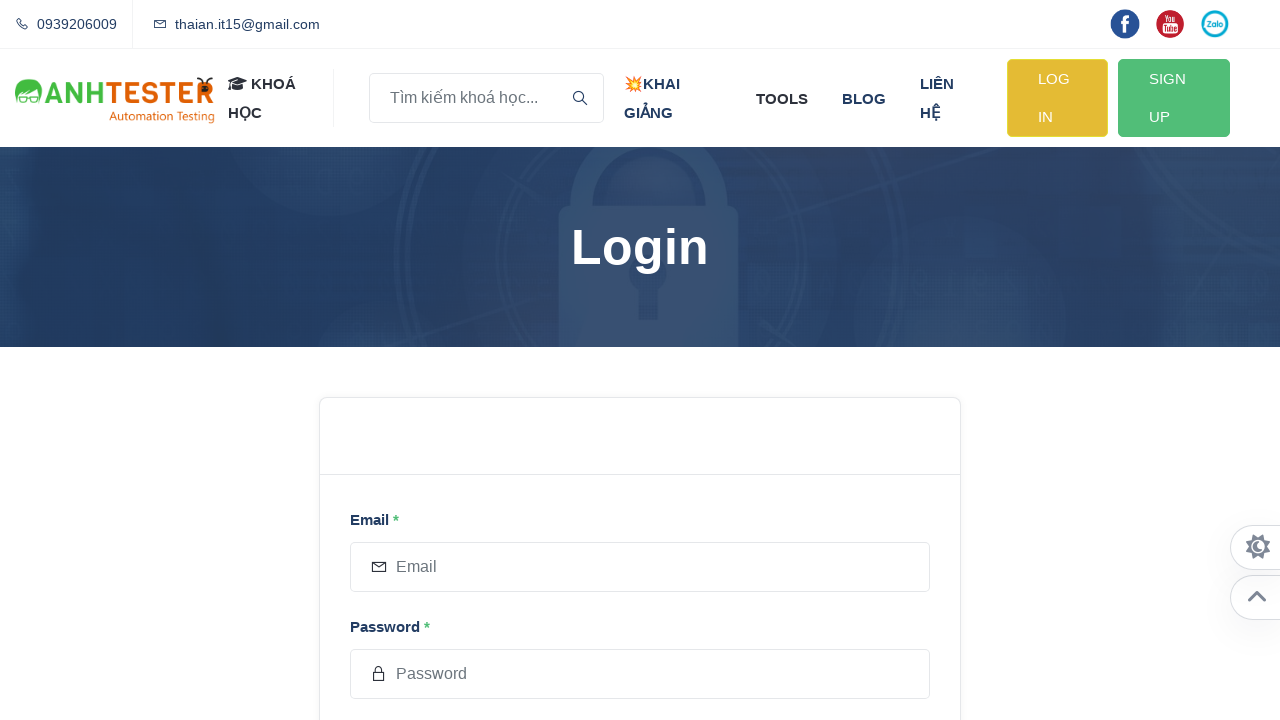